Tests drag and drop functionality by dragging an element to a drop target

Starting URL: https://demoqa.com/droppable

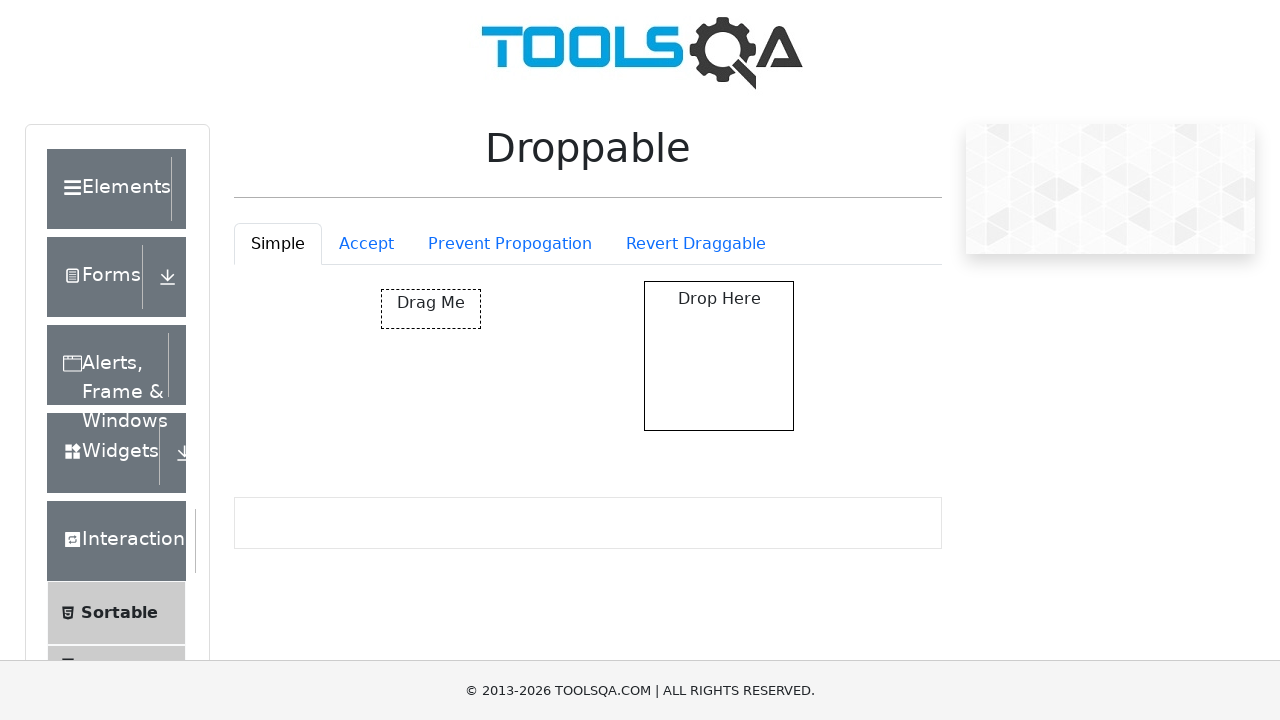

Waited for draggable element to be visible
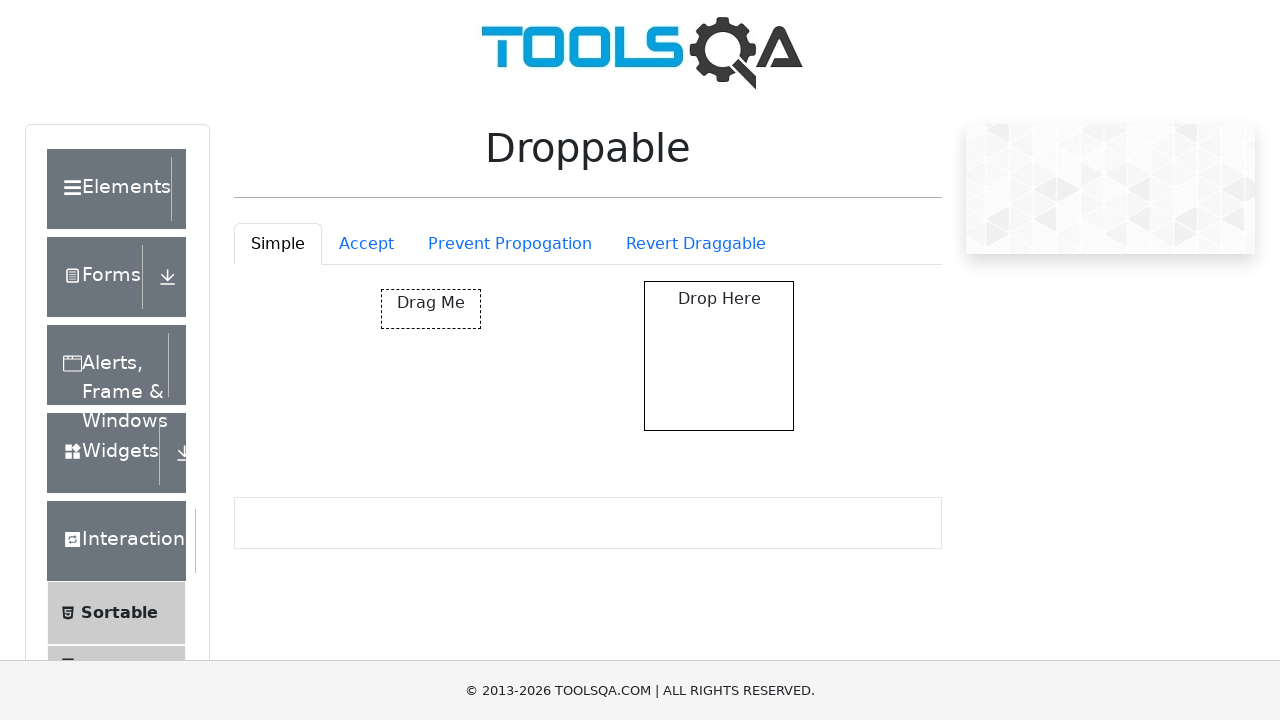

Waited for droppable target element to be visible
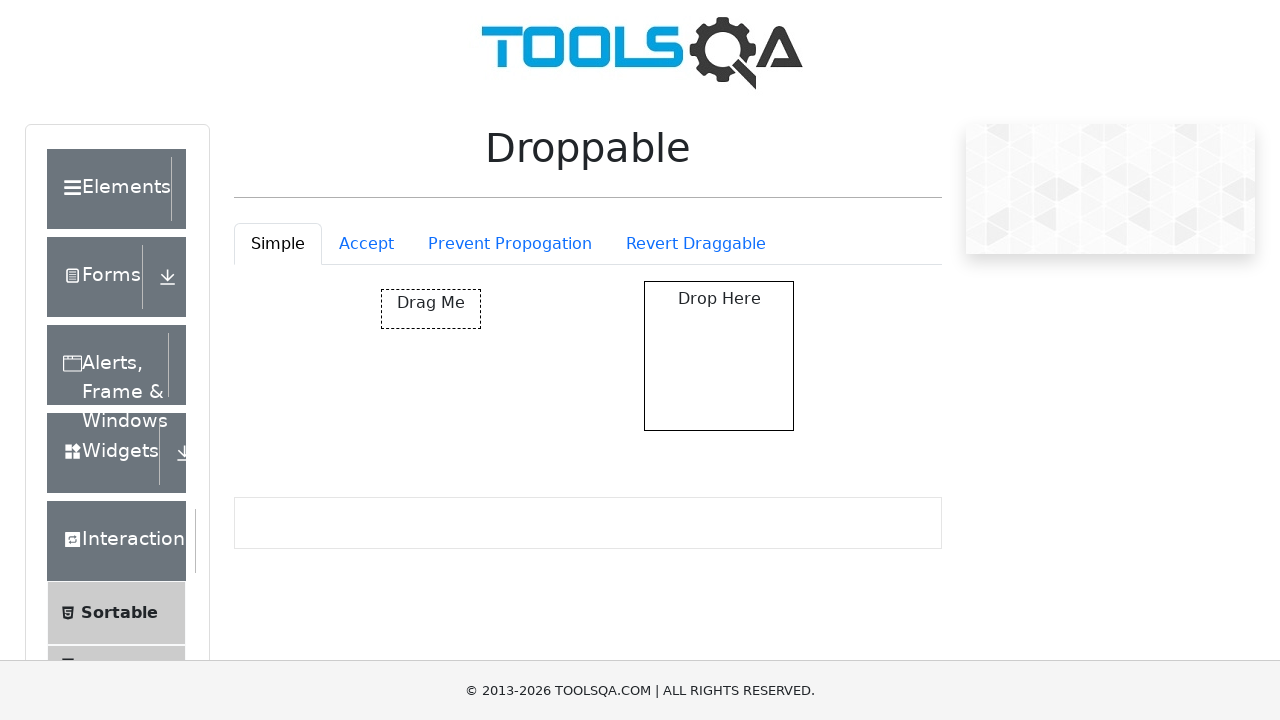

Dragged element to drop target at (719, 356)
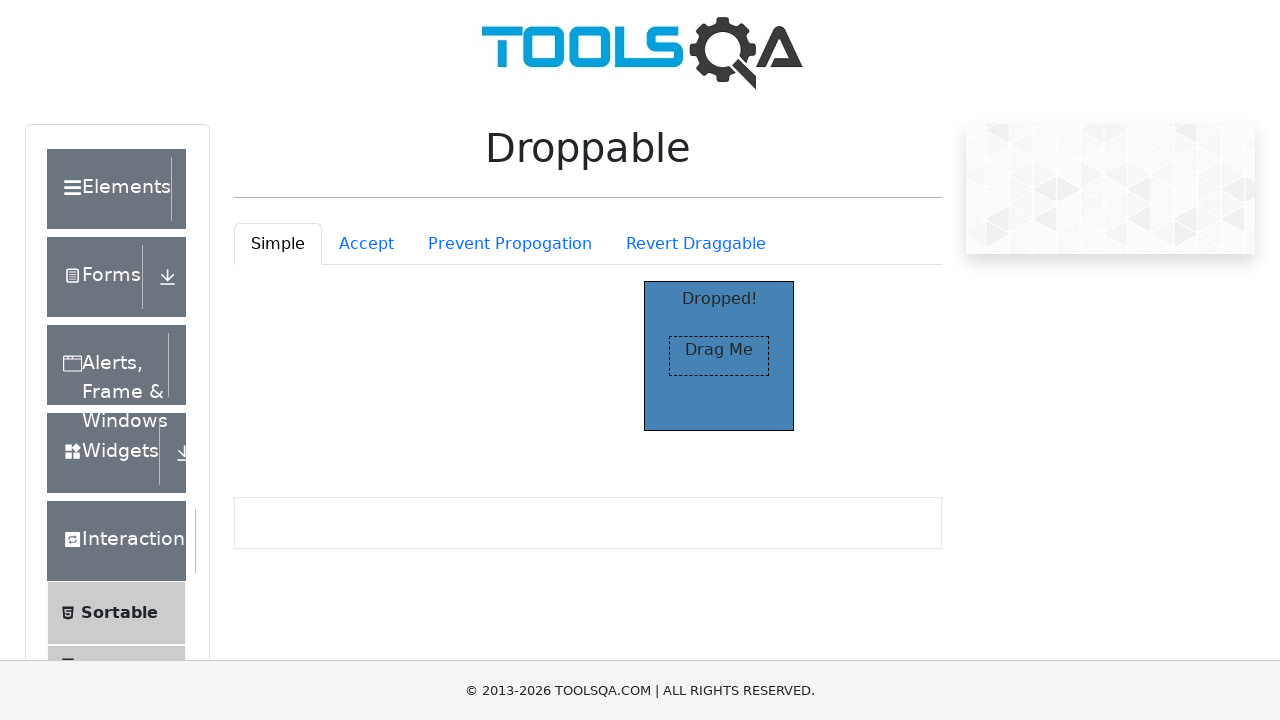

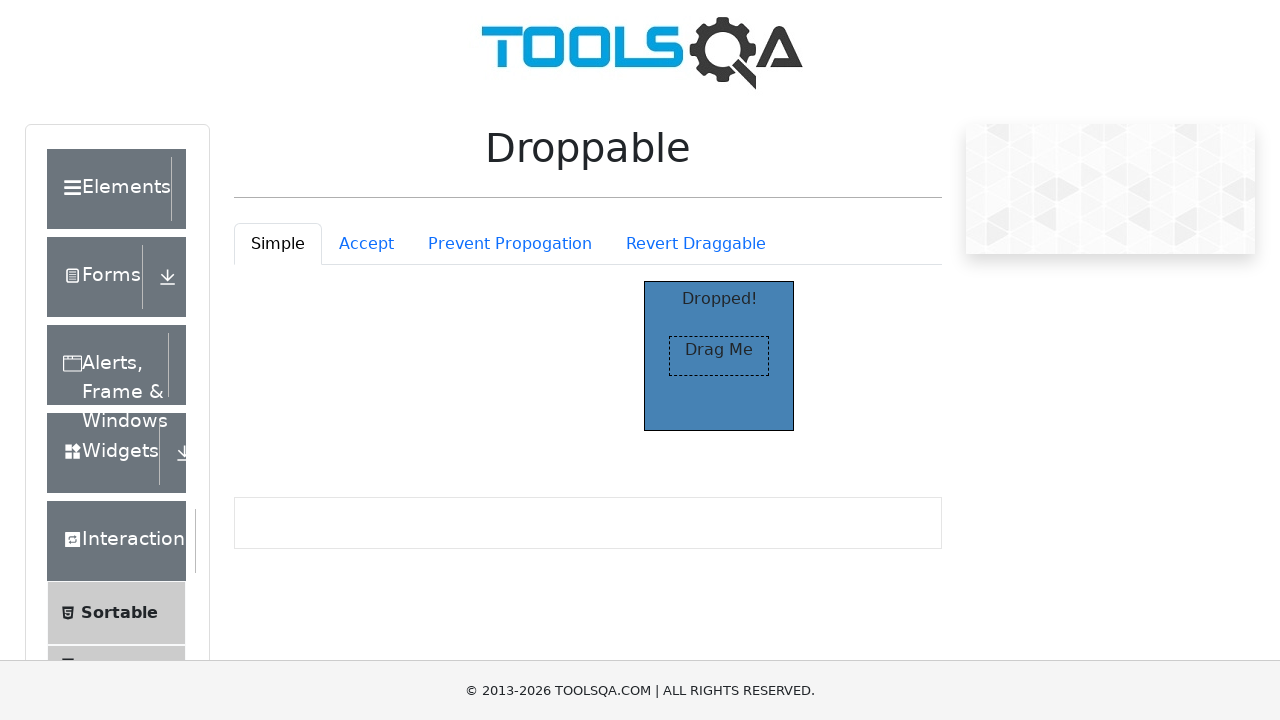